Navigates to multiple AccuWeather city forecast pages and verifies that weather information elements (city name, current temperature, and real feel temperature) are displayed on each page.

Starting URL: https://www.accuweather.com/es/ec/guayaquil/127947/weather-forecast/127947

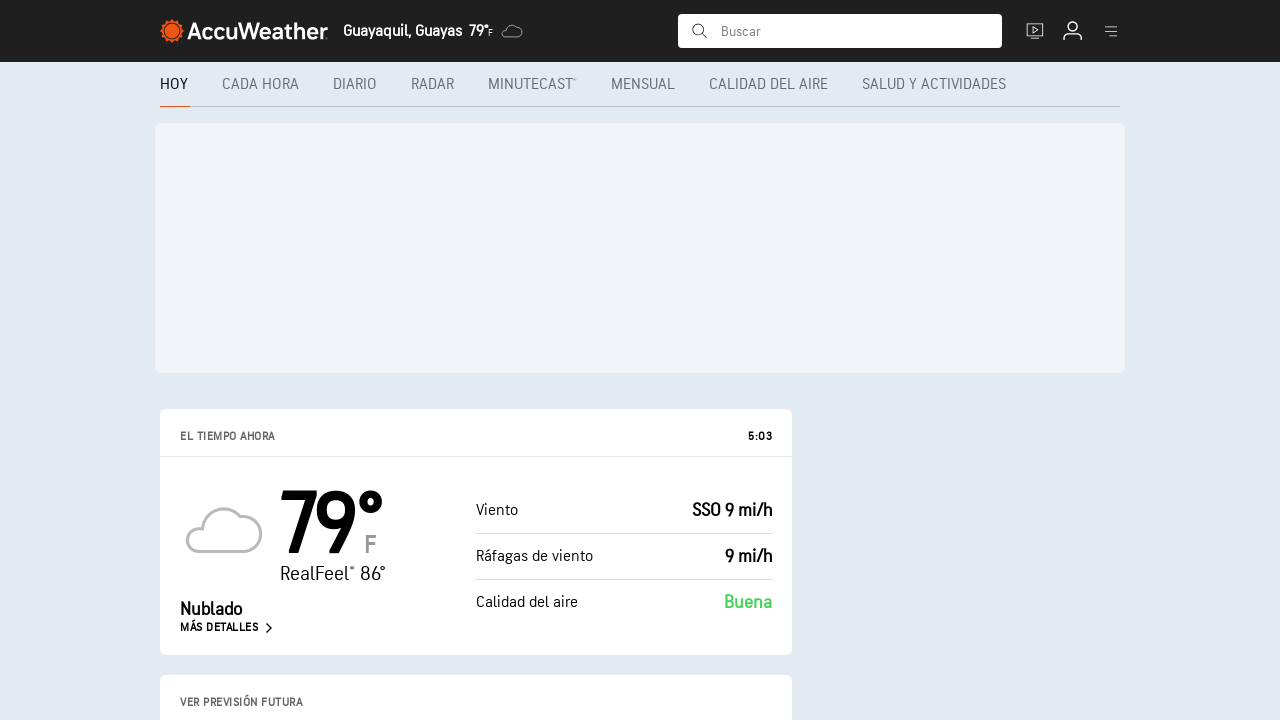

Waited for city name heading to load on Guayaquil page
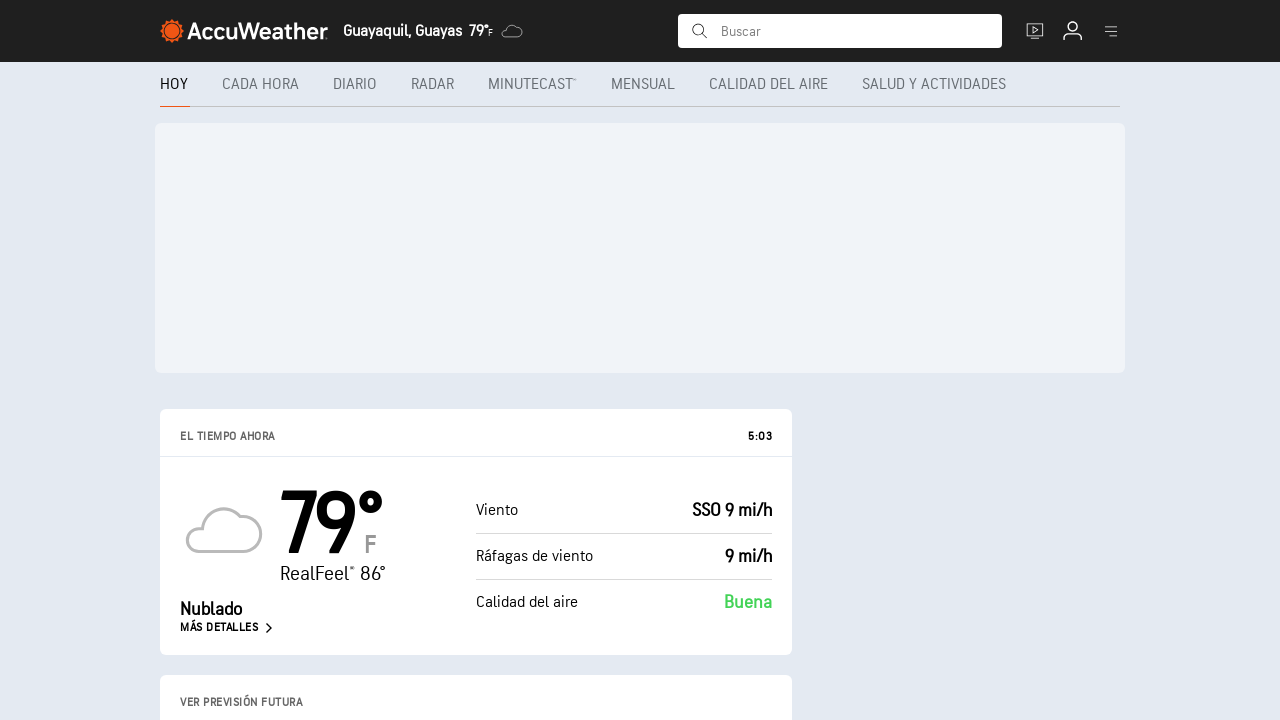

Waited for current temperature element to load on Guayaquil page
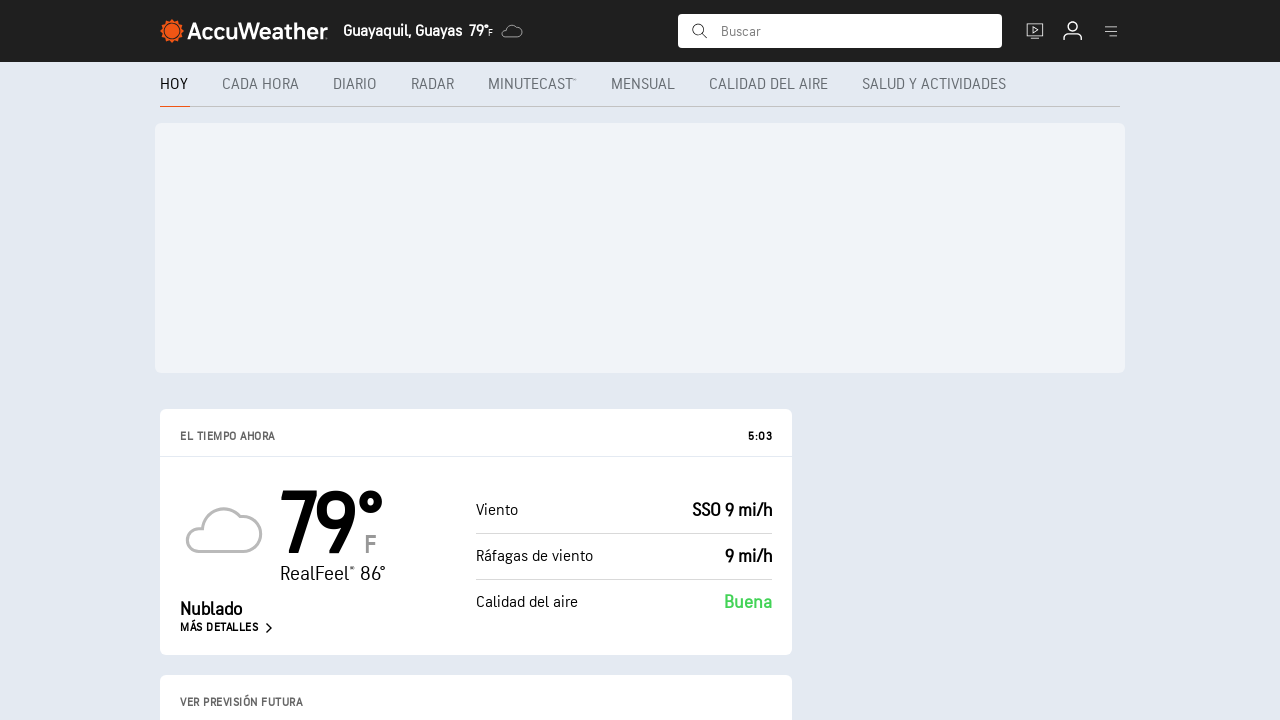

Waited for real feel temperature element to load on Guayaquil page
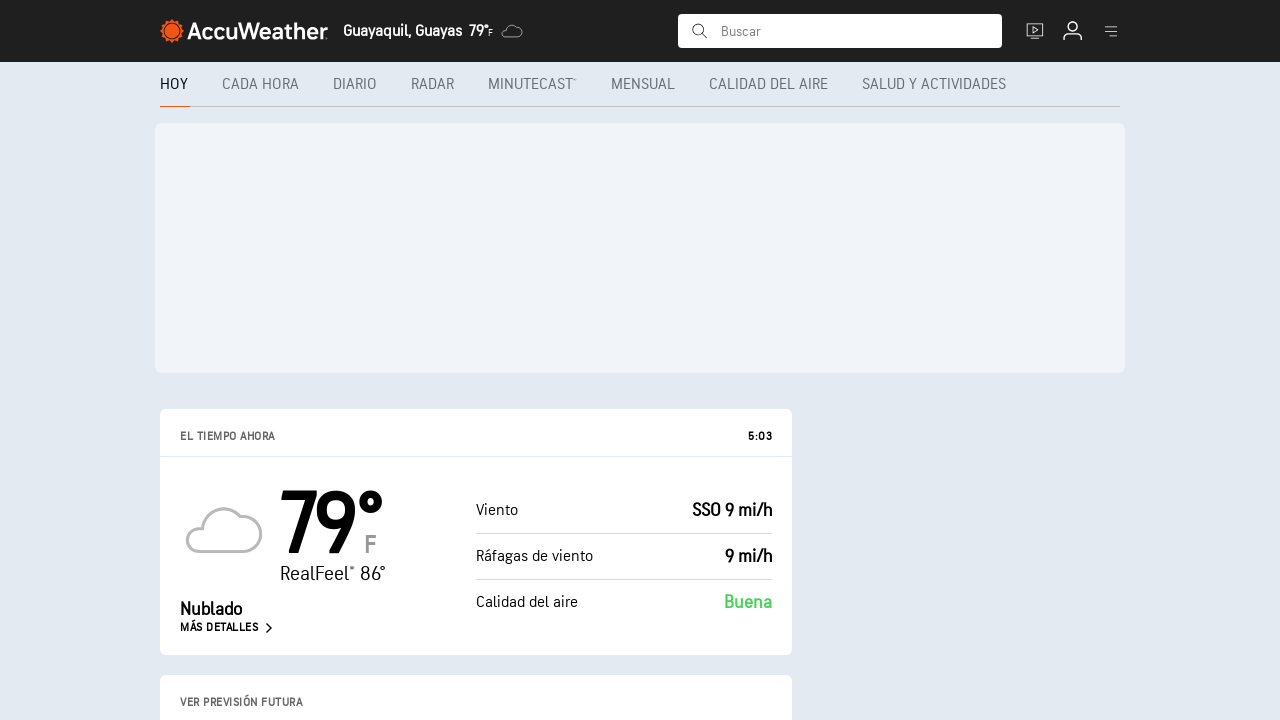

Navigated to Quito weather forecast page
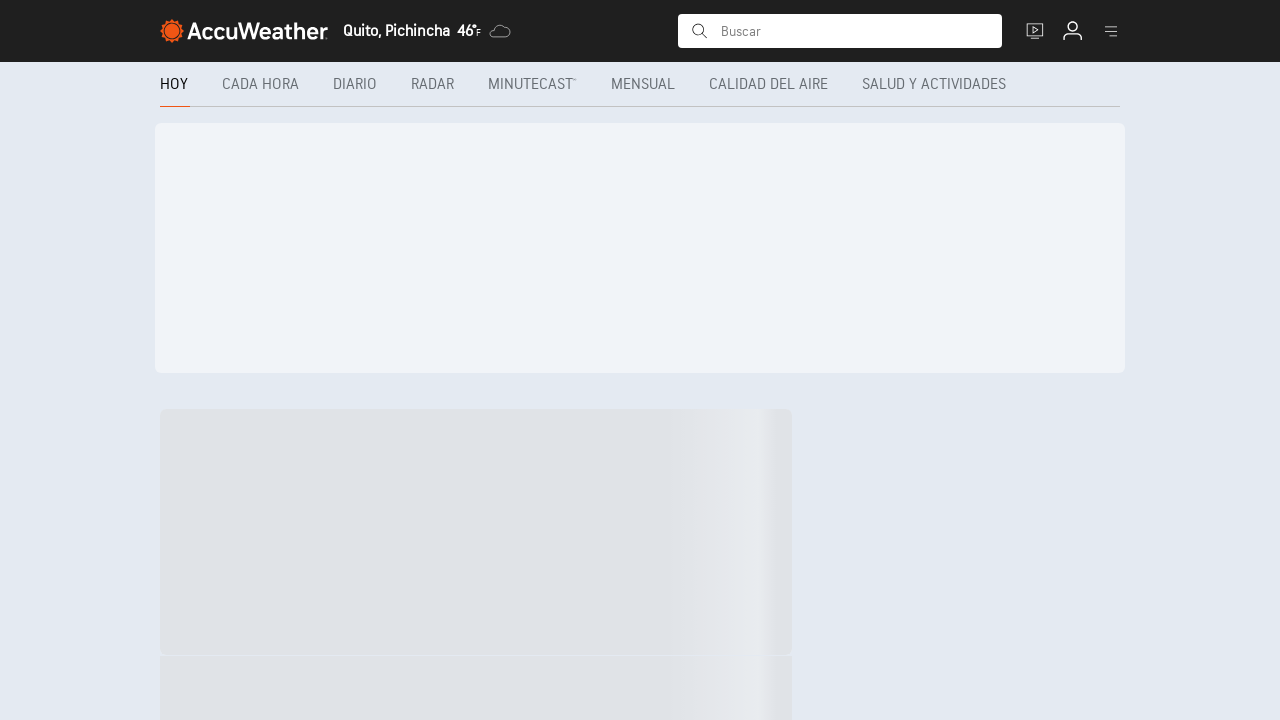

Waited for city name heading to load on Quito page
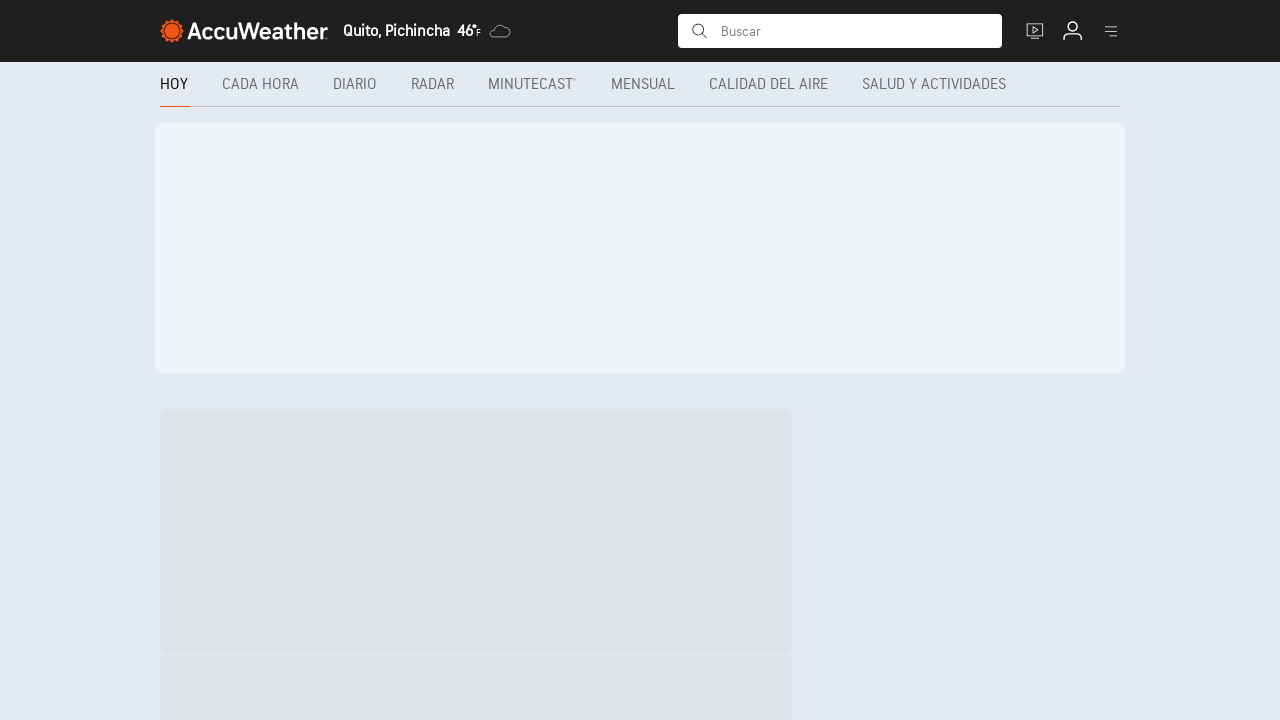

Waited for current temperature element to load on Quito page
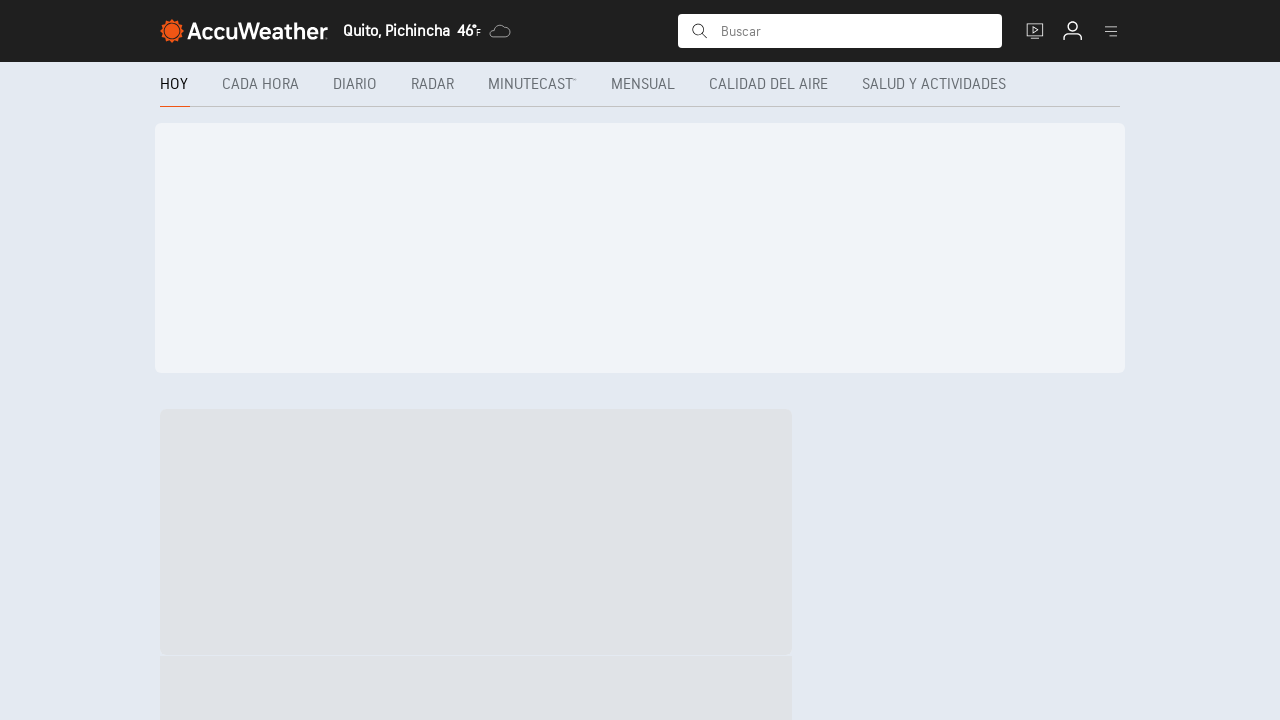

Waited for real feel temperature element to load on Quito page
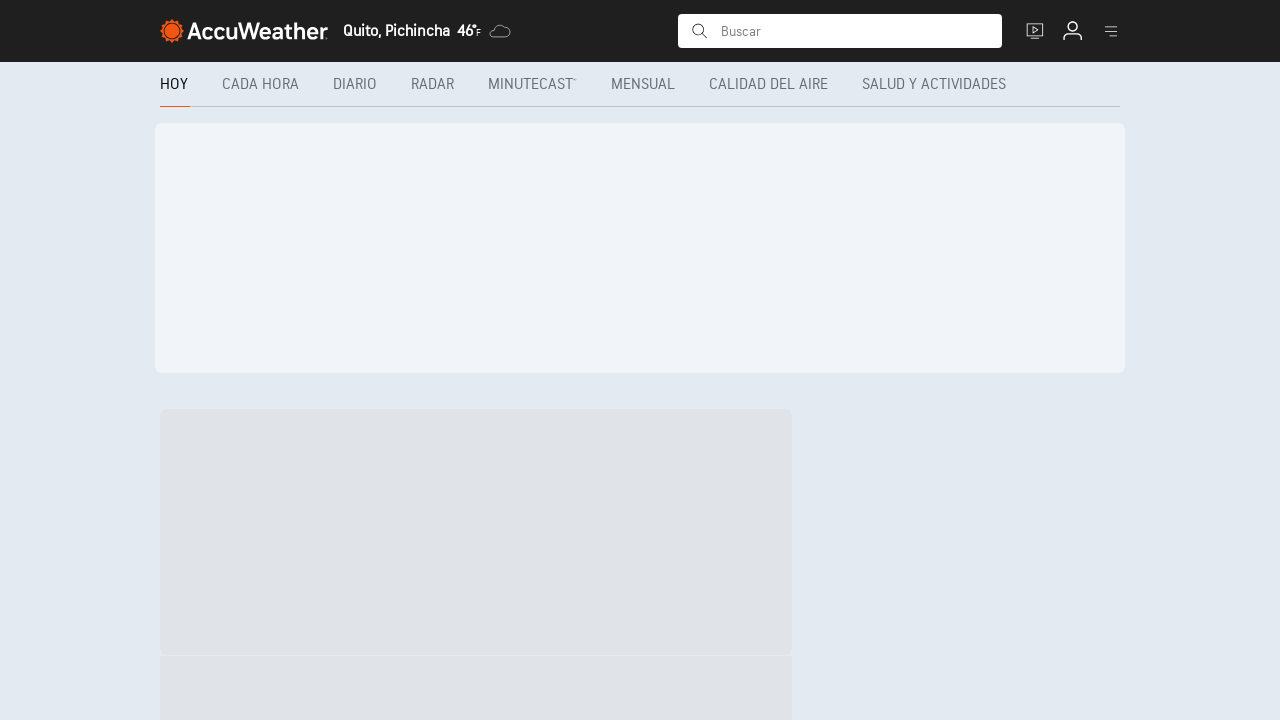

Navigated to Madrid weather forecast page
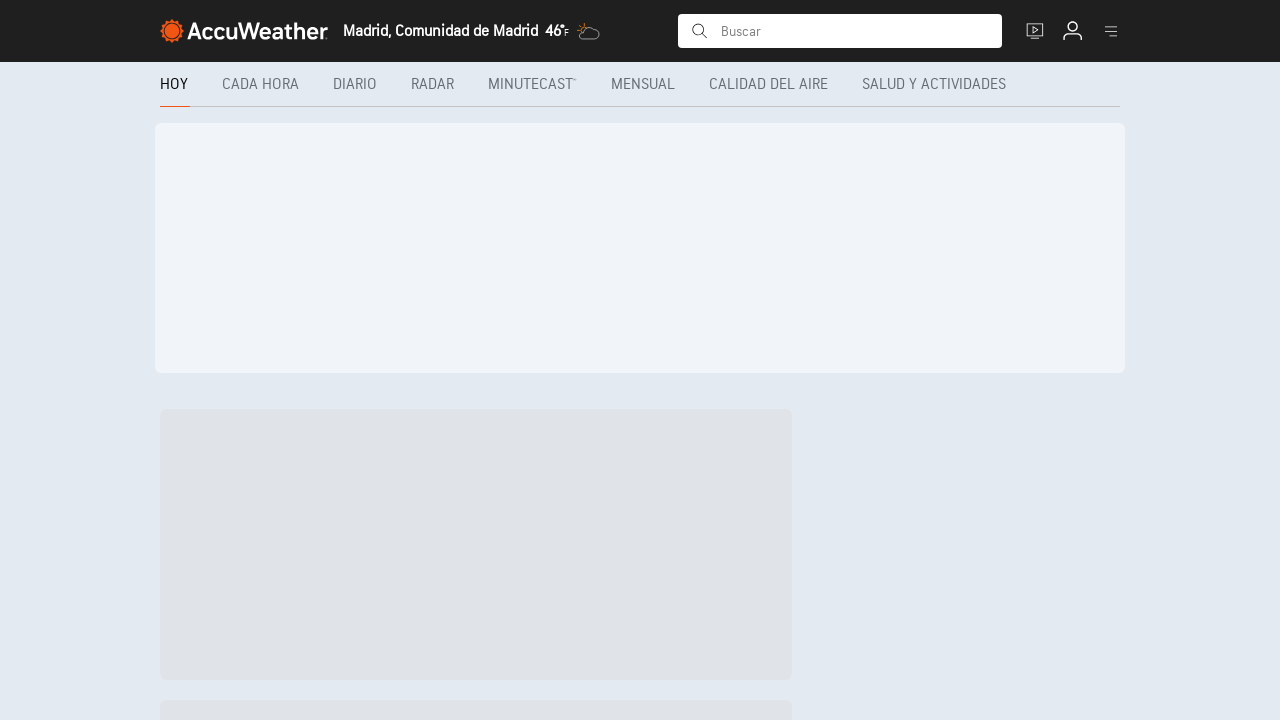

Waited for city name heading to load on Madrid page
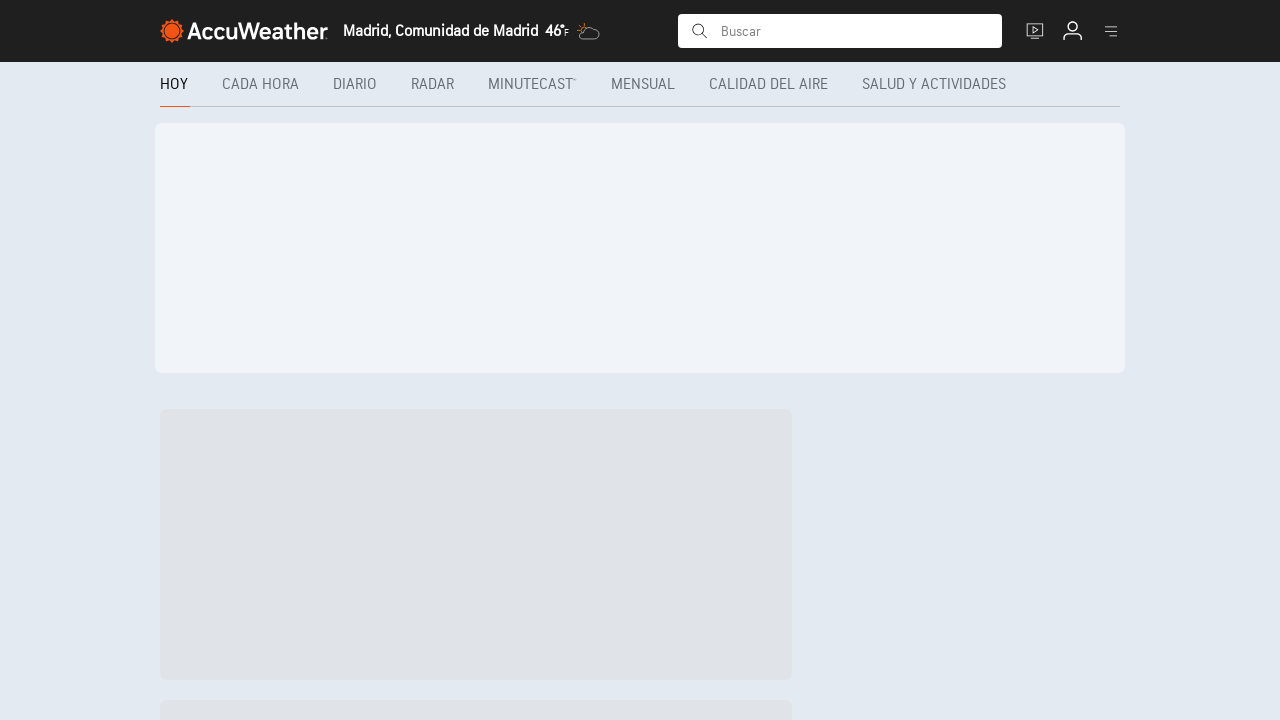

Waited for current temperature element to load on Madrid page
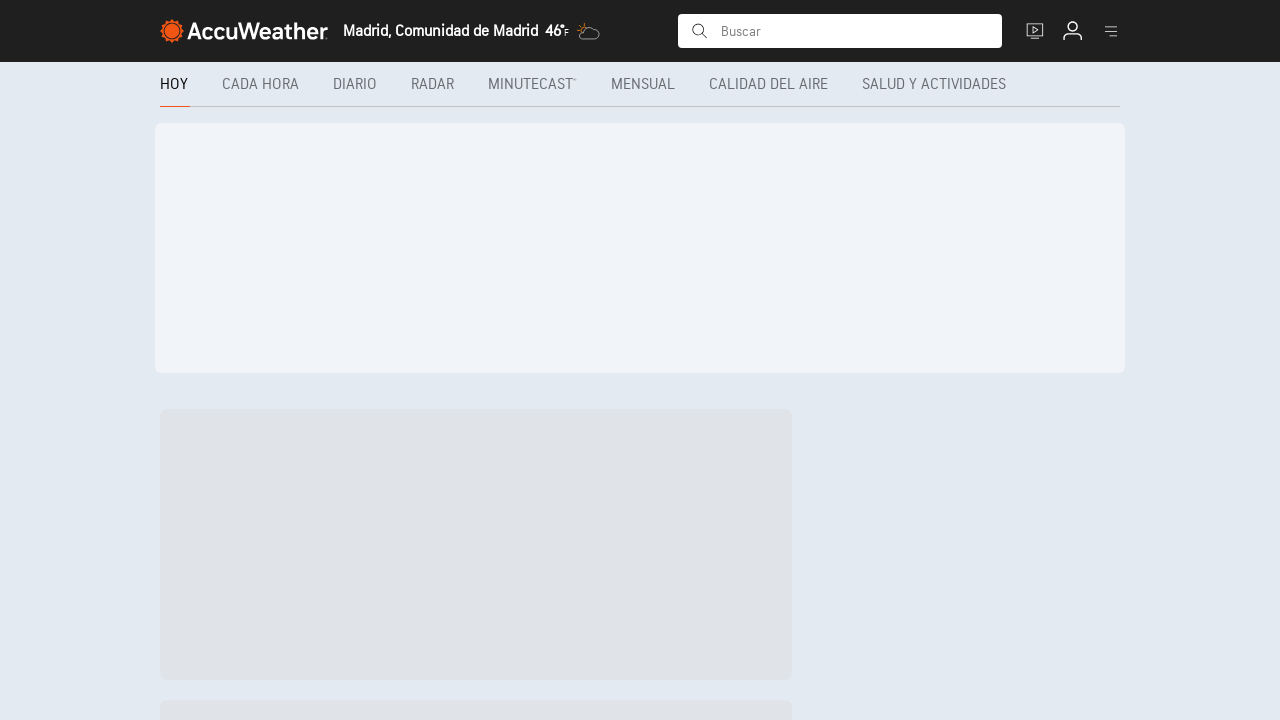

Waited for real feel temperature element to load on Madrid page
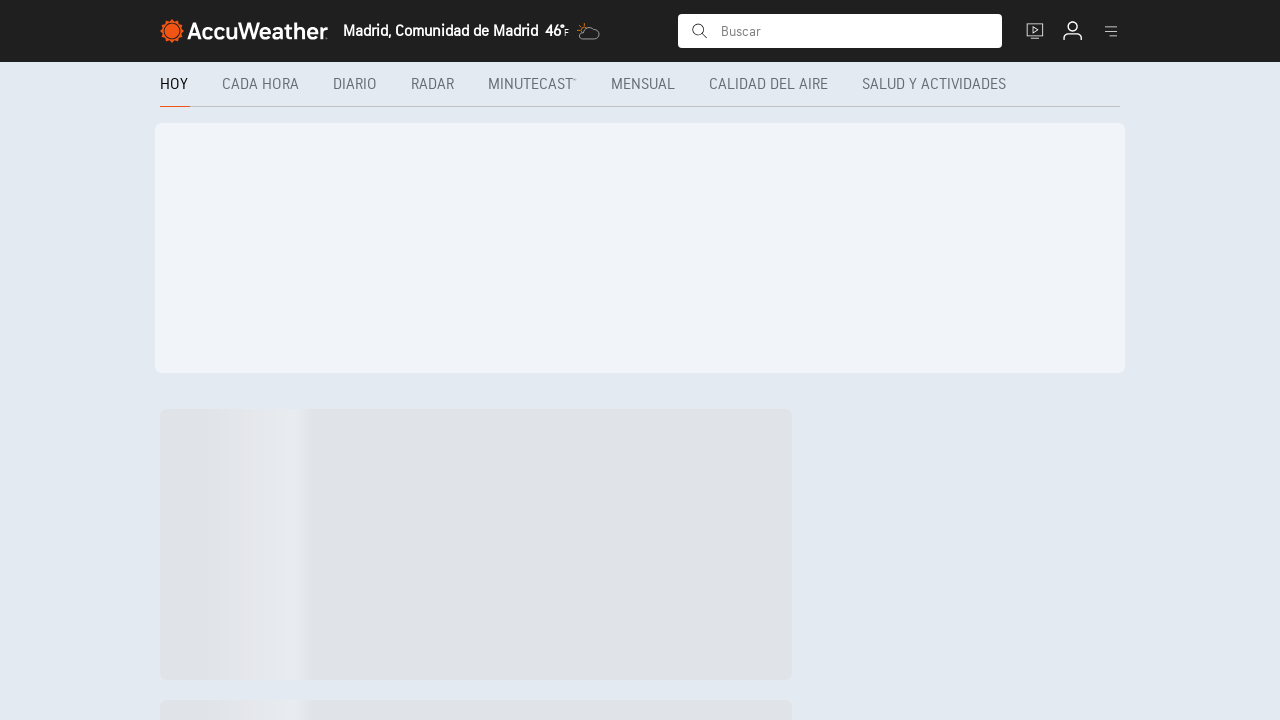

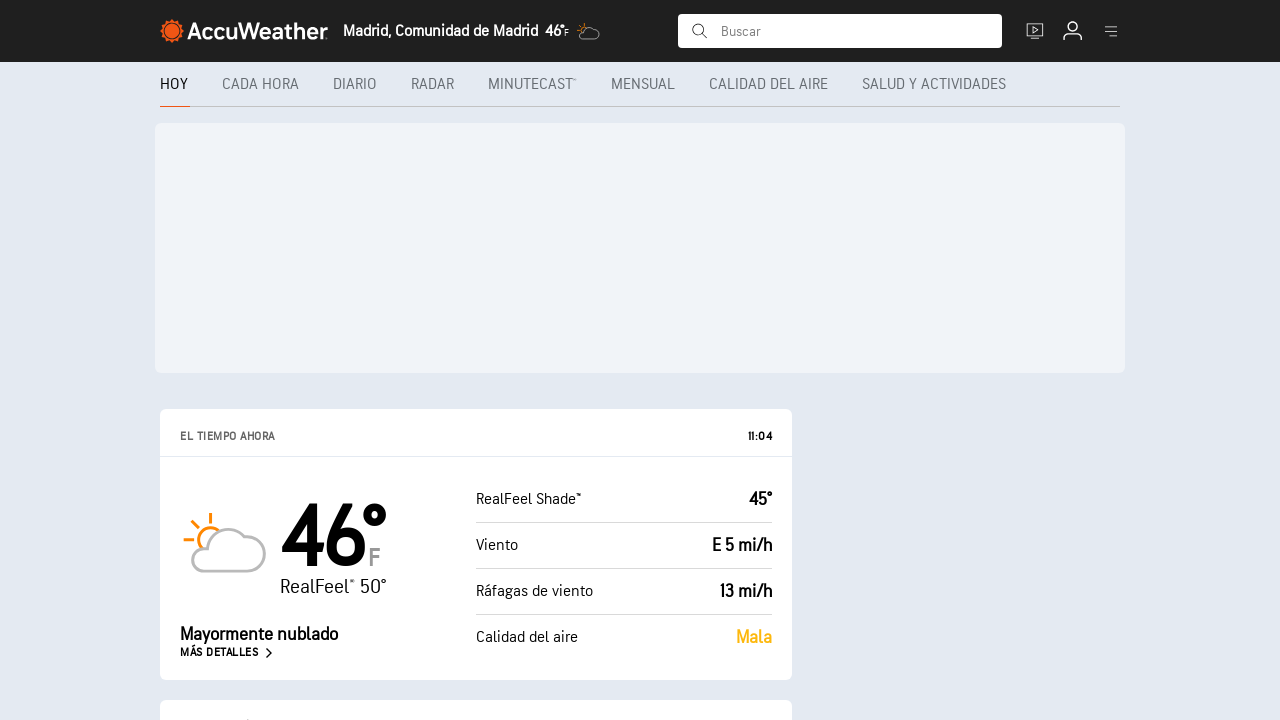